Tests alert dialog handling by triggering alerts and accepting them

Starting URL: https://rahulshettyacademy.com/AutomationPractice/

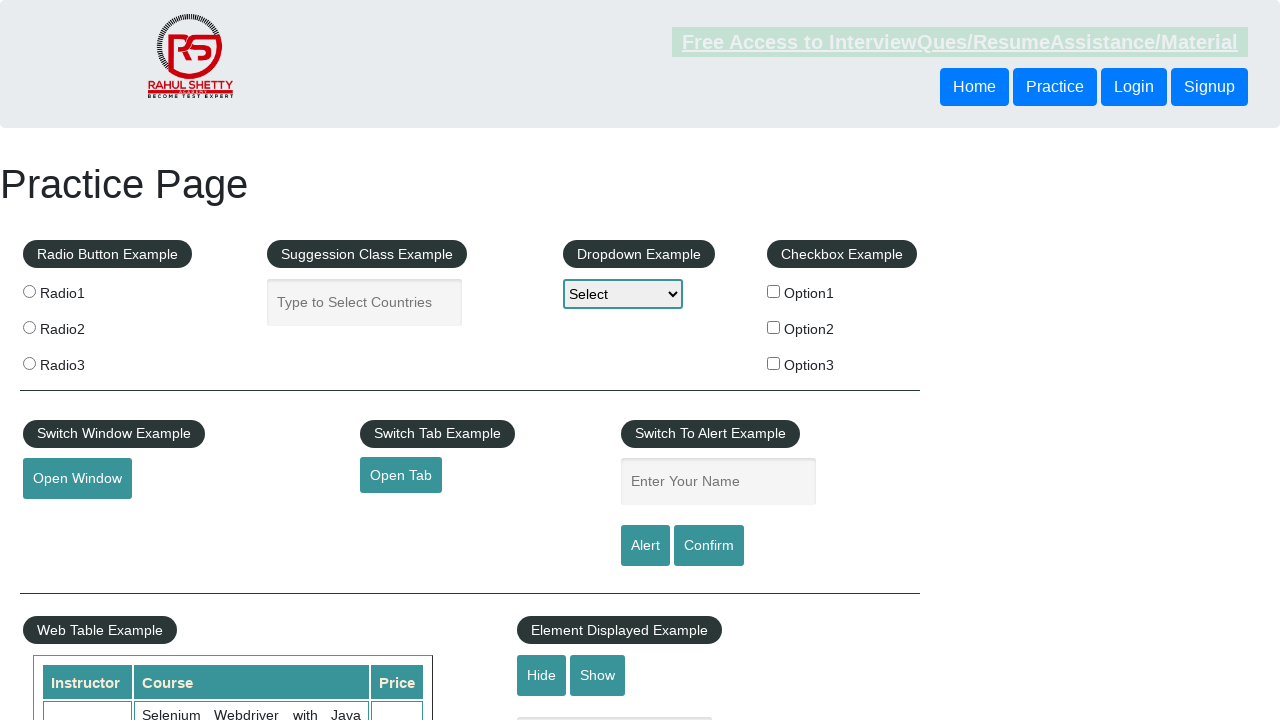

Filled name field with 'sathish' on input#name
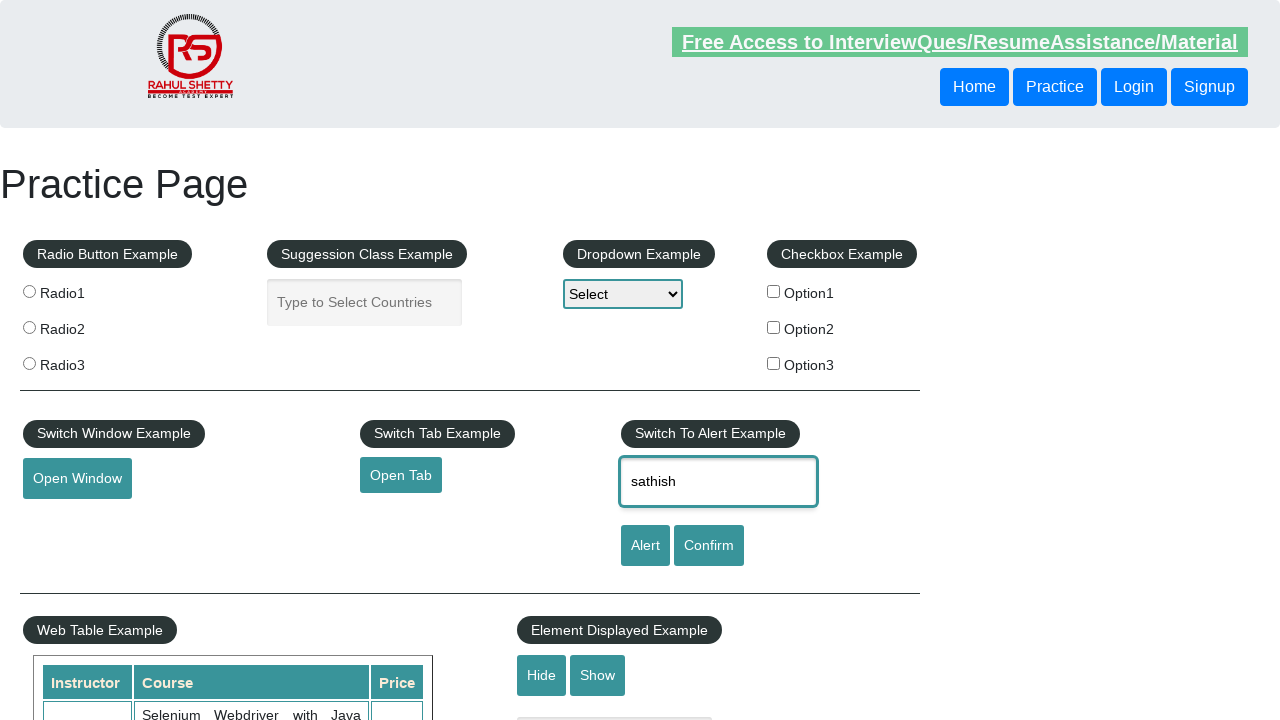

Waited 1 second for page to settle
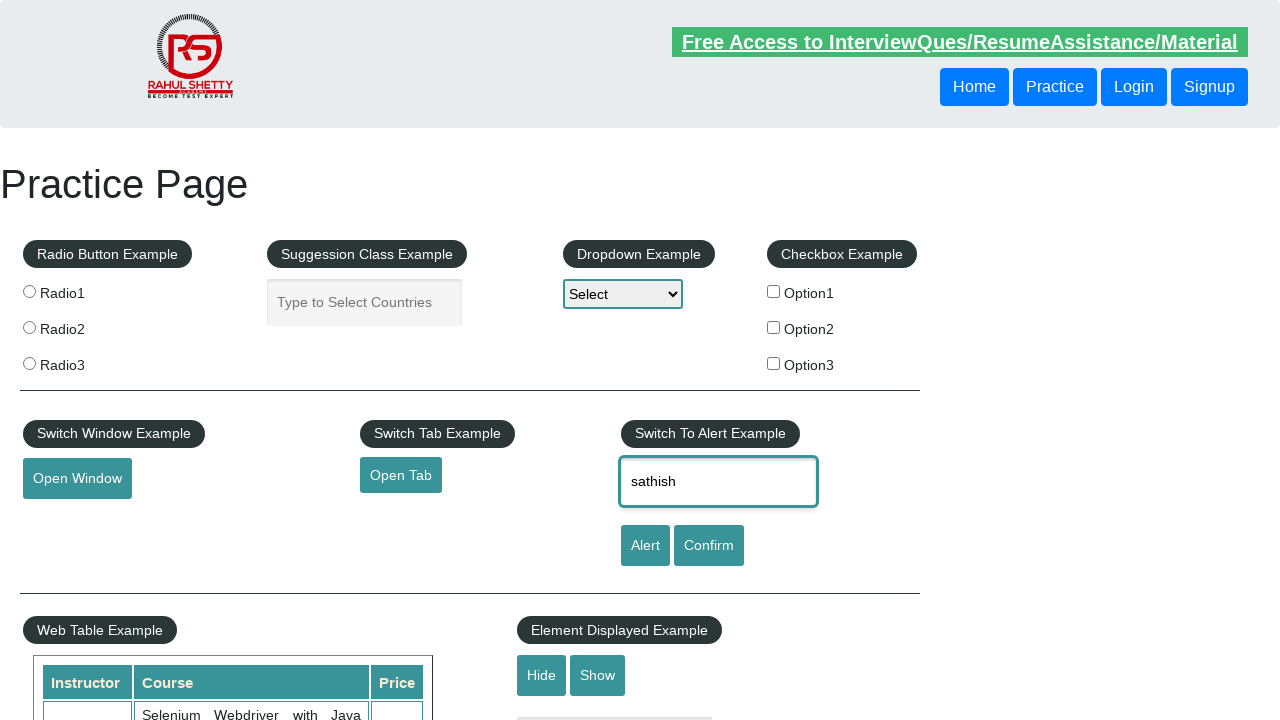

Set up dialog handler to accept alerts
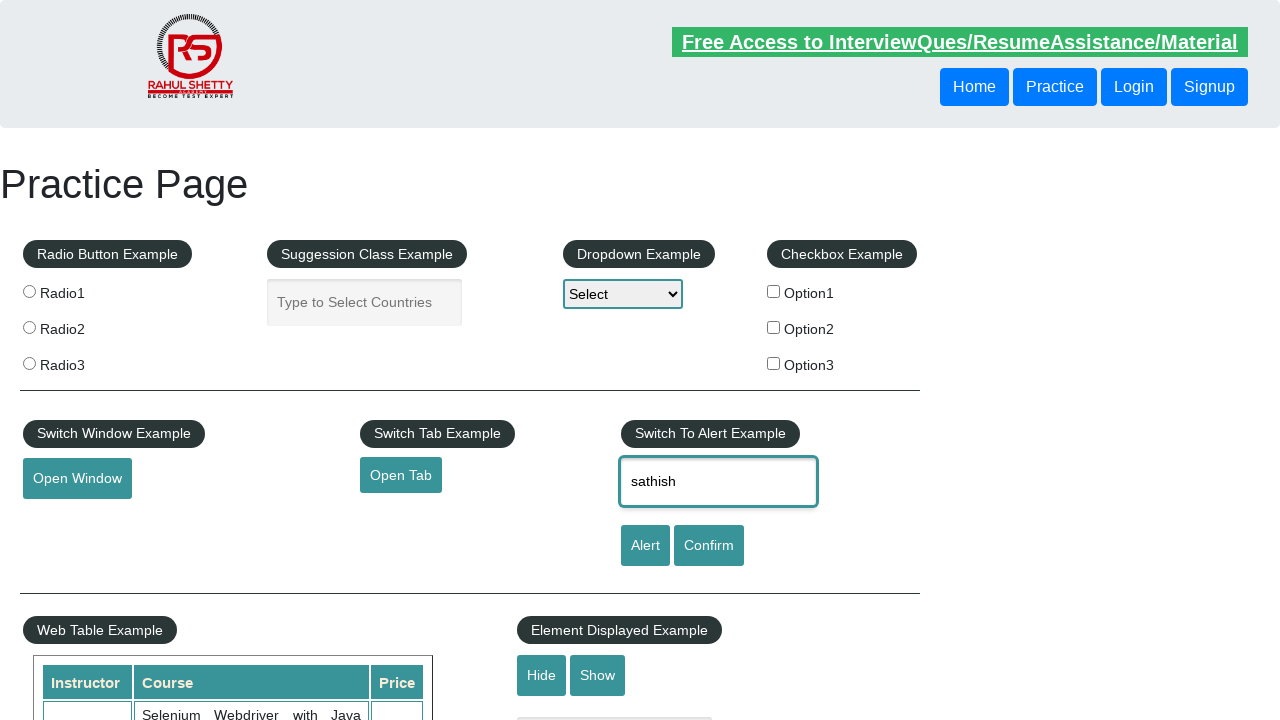

Clicked alert button to trigger alert dialog at (645, 546) on input#alertbtn
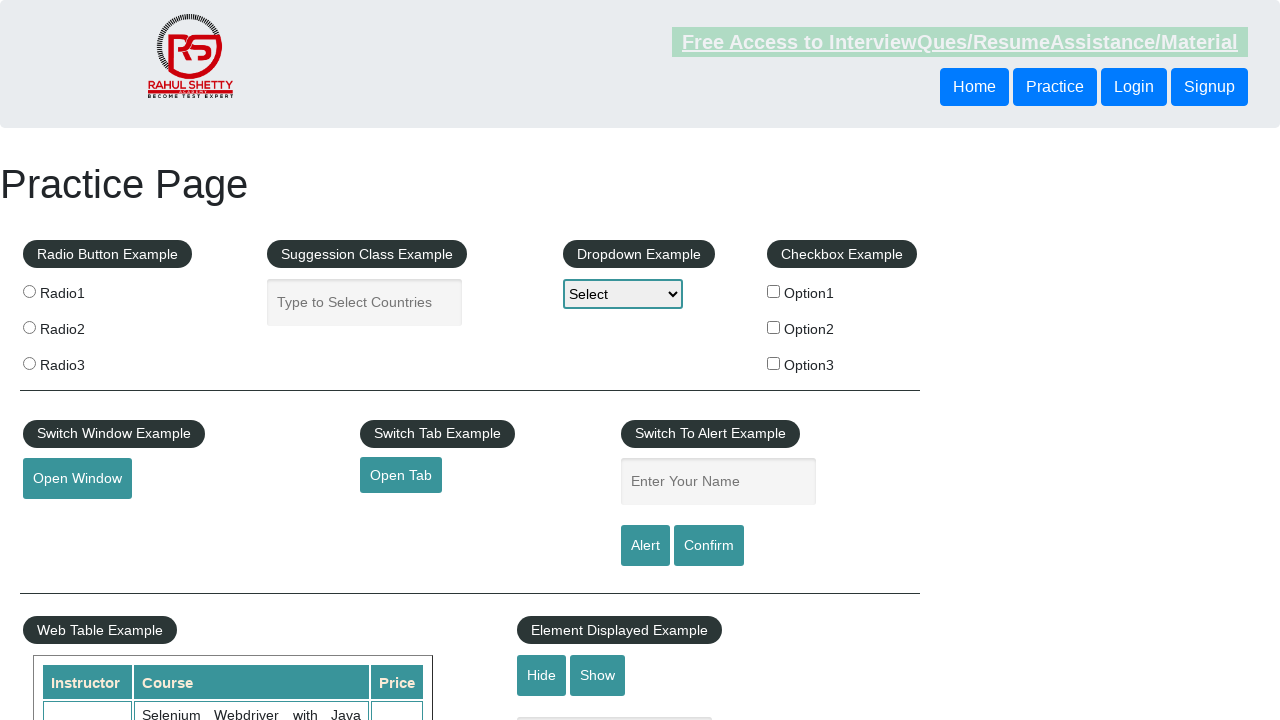

Waited 1 second after alert was accepted
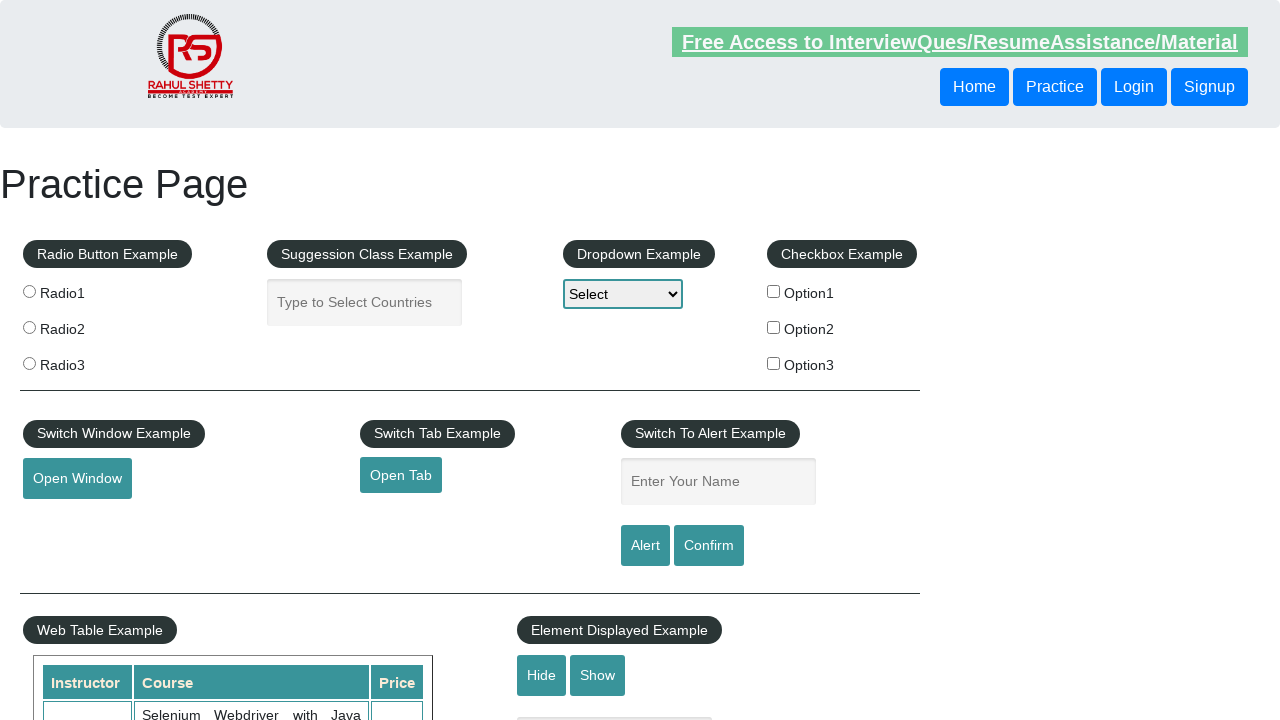

Filled name field again with 'sathish' on input#name
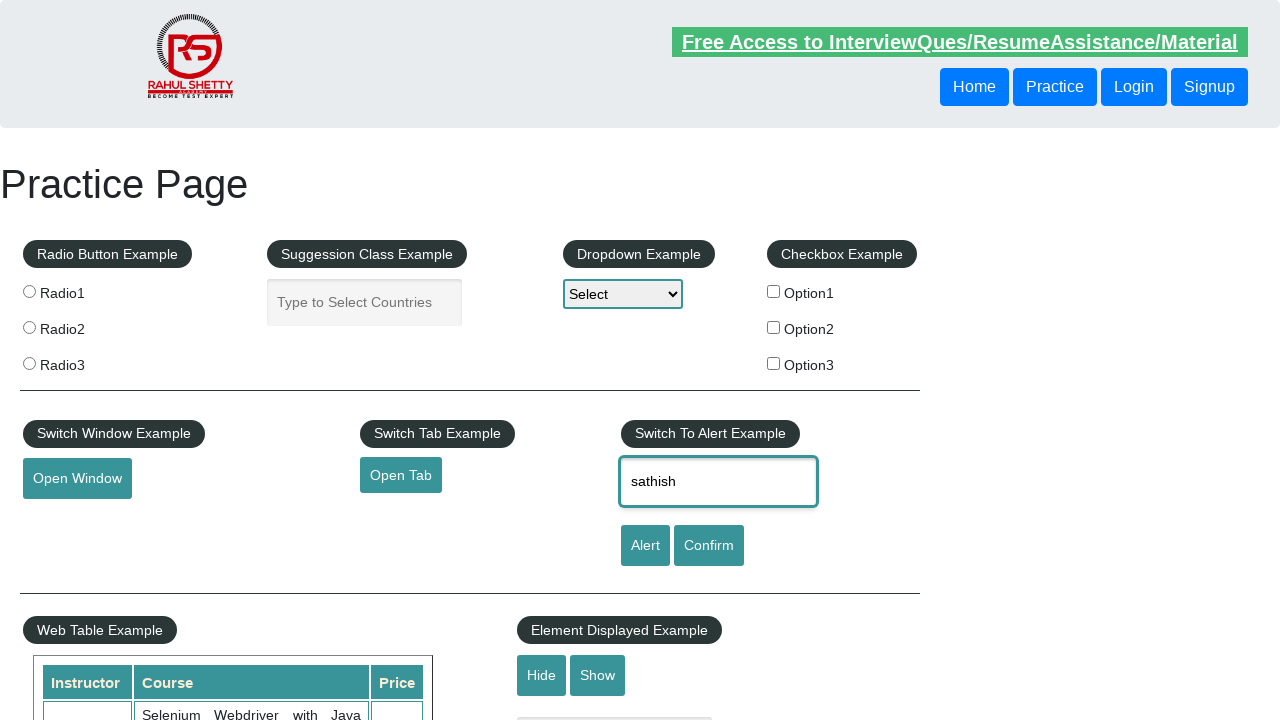

Waited 1 second for page to settle
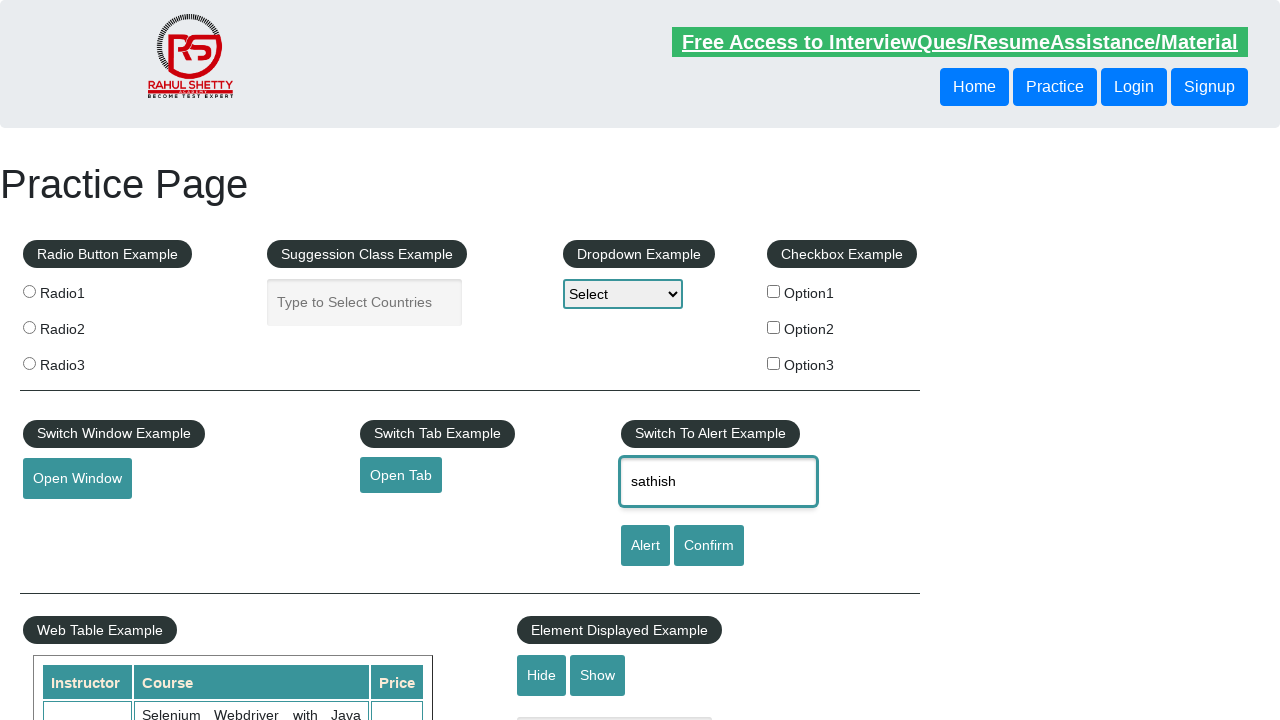

Clicked confirm button to trigger confirm dialog at (709, 546) on input#confirmbtn
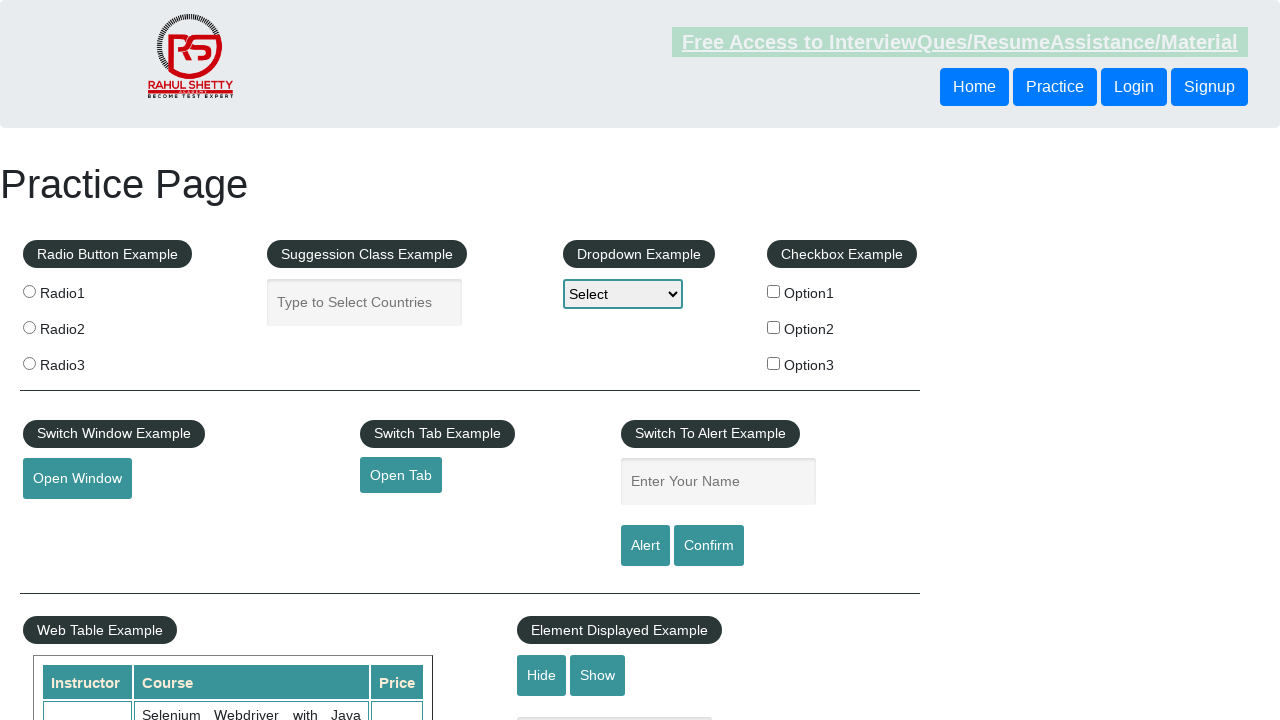

Waited 3 seconds for confirm dialog to be processed
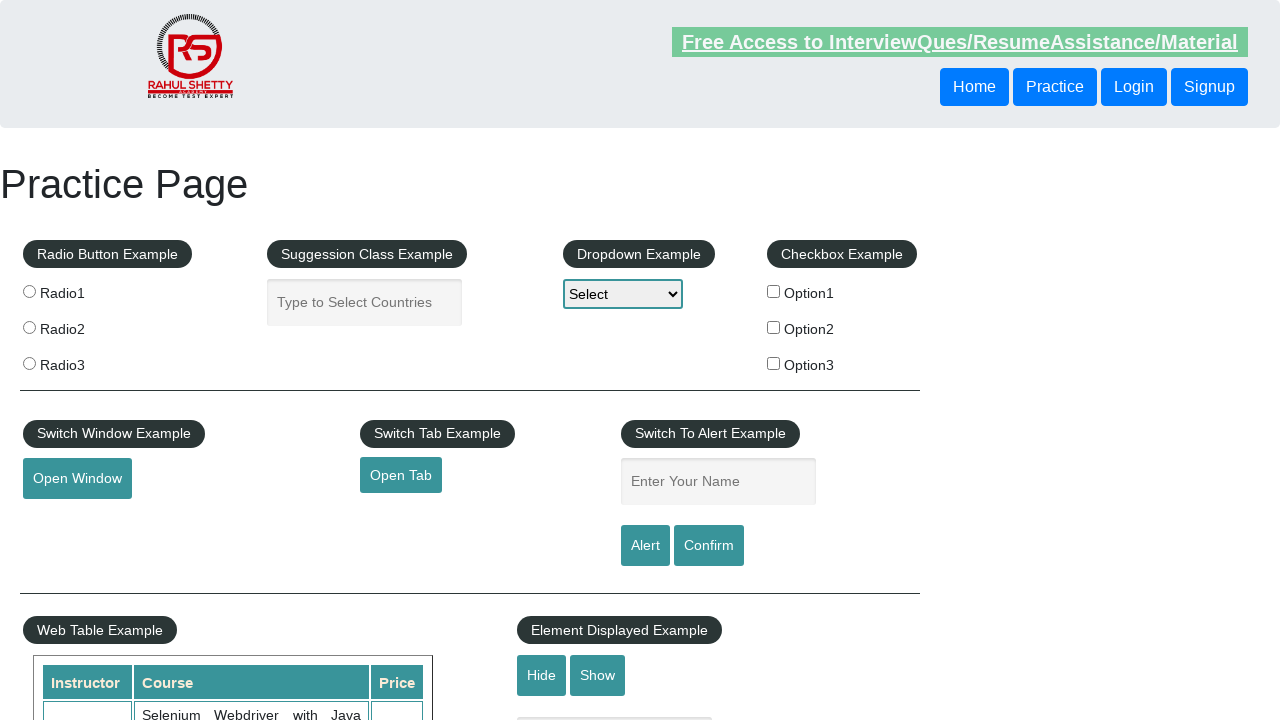

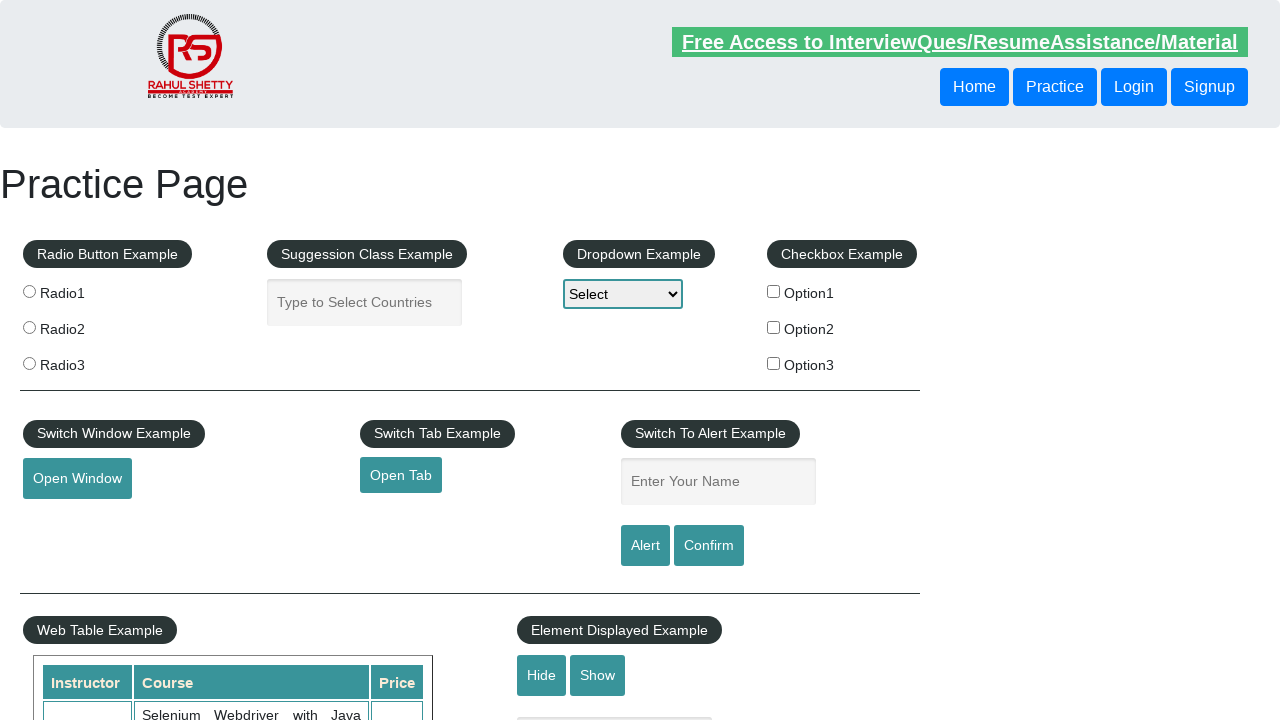